Tests multi-window handling by clicking a button that opens a new window, then switching between the windows

Starting URL: https://demo.automationtesting.in/Windows.html

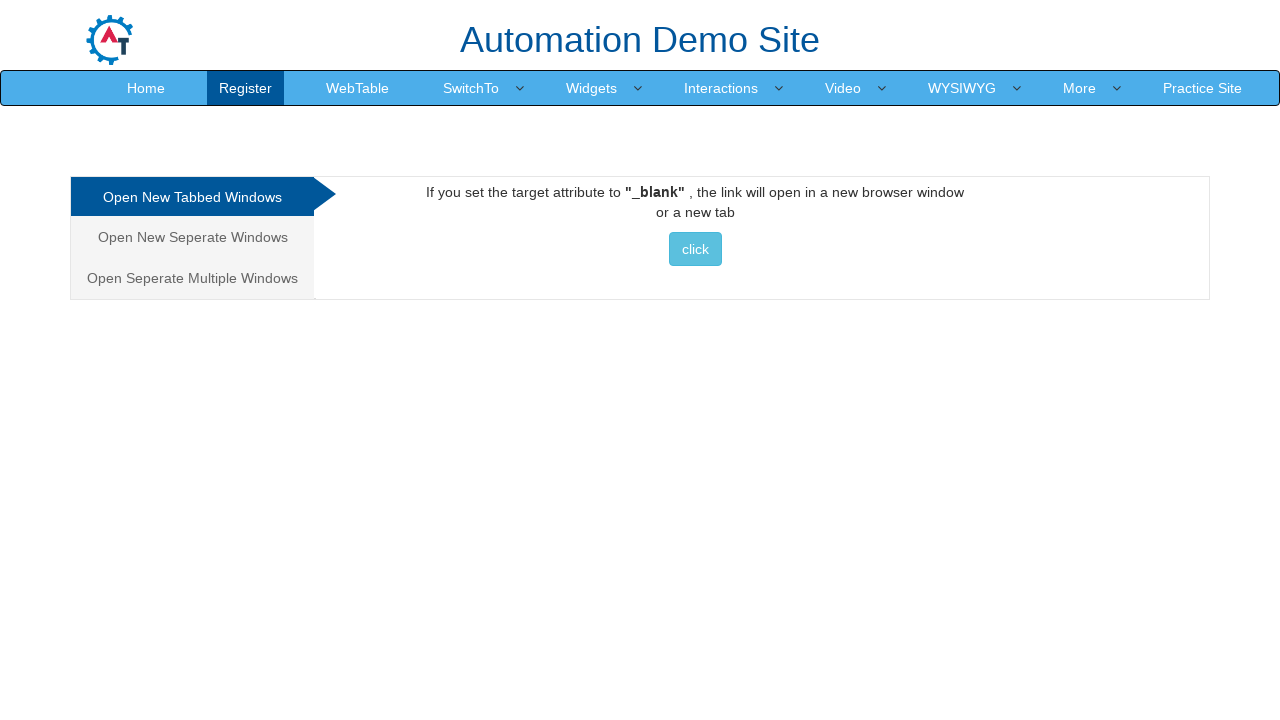

Clicked button to open new window at (695, 249) on xpath=//button[text()='    click   ']
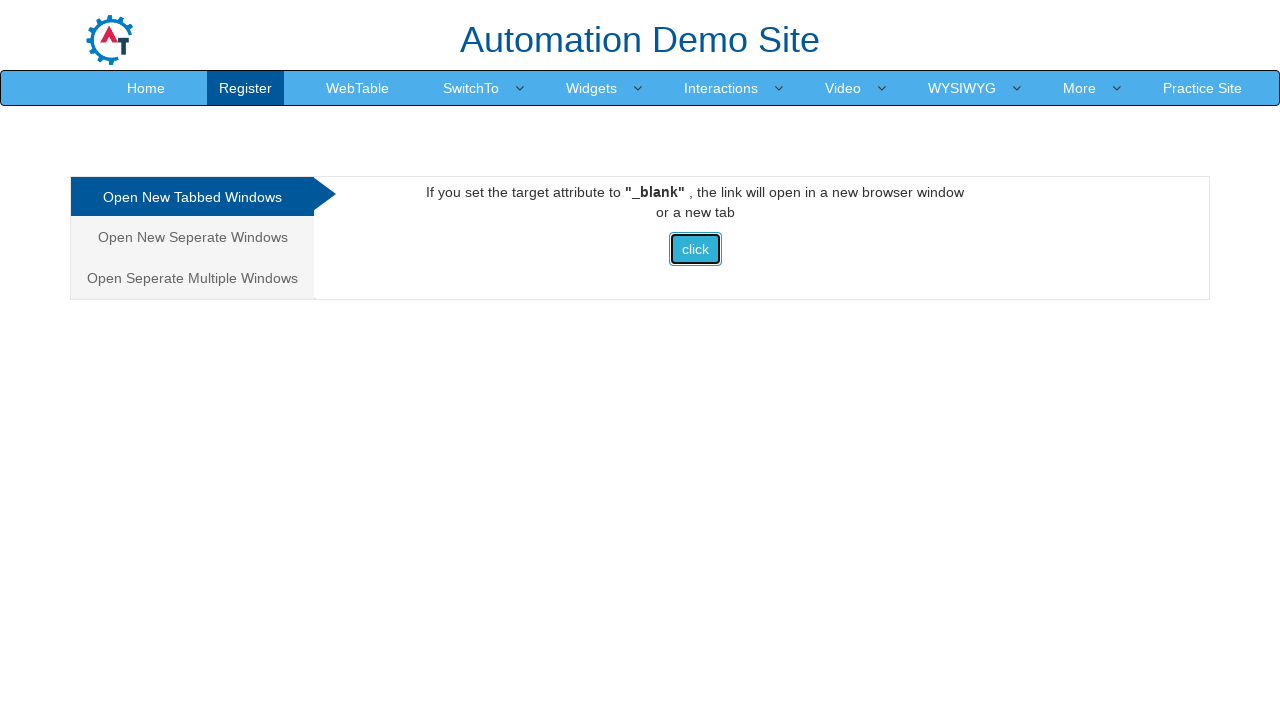

Clicked button and waited for new page to open at (695, 249) on xpath=//button[text()='    click   ']
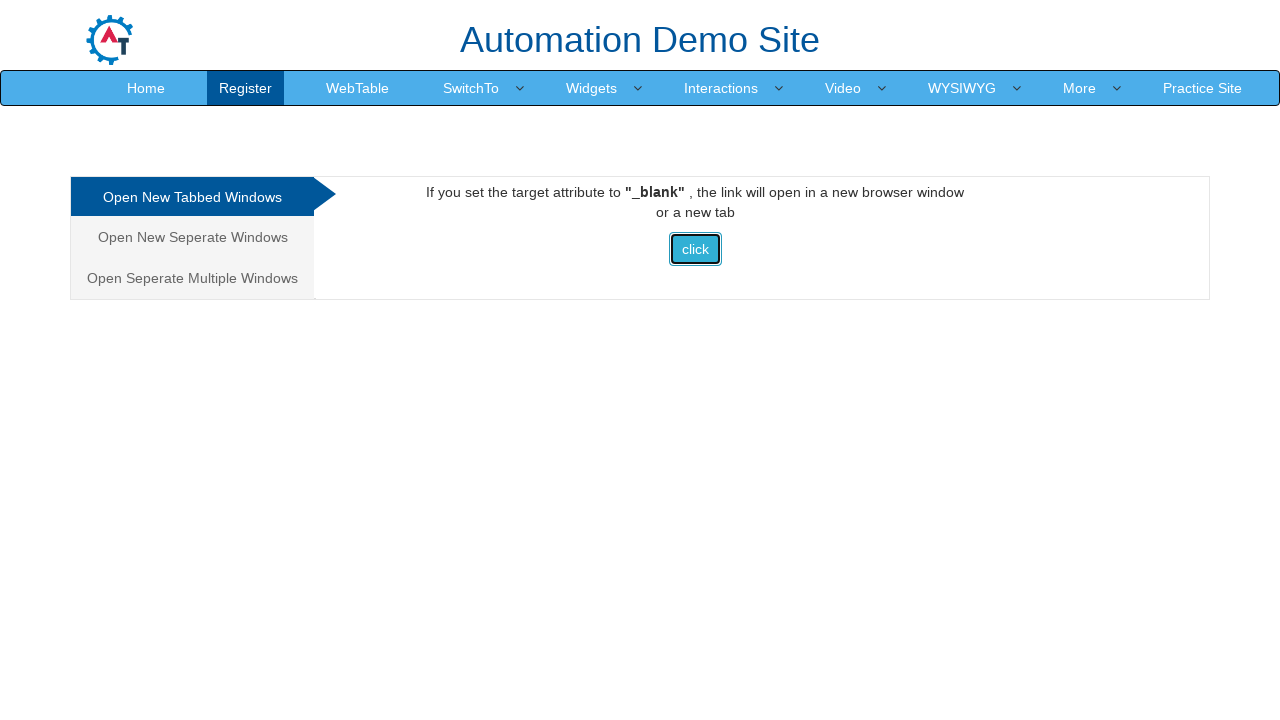

New window/tab opened and captured
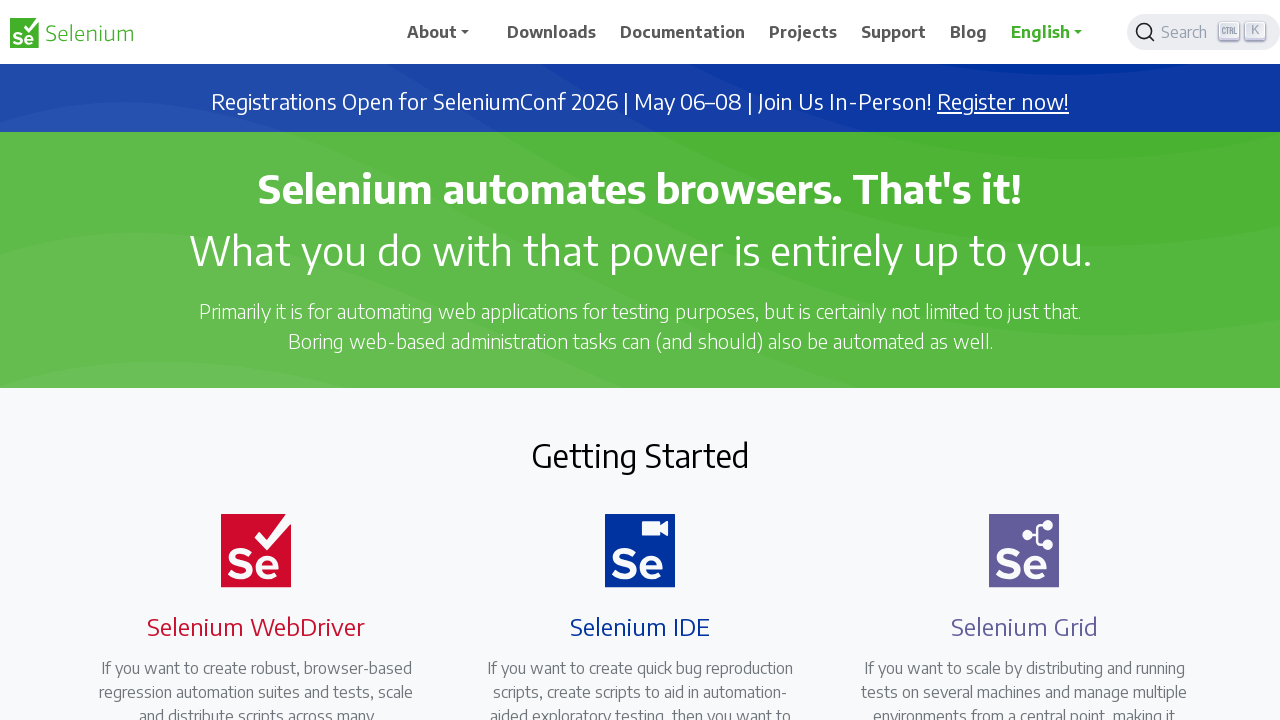

Switched to new page object
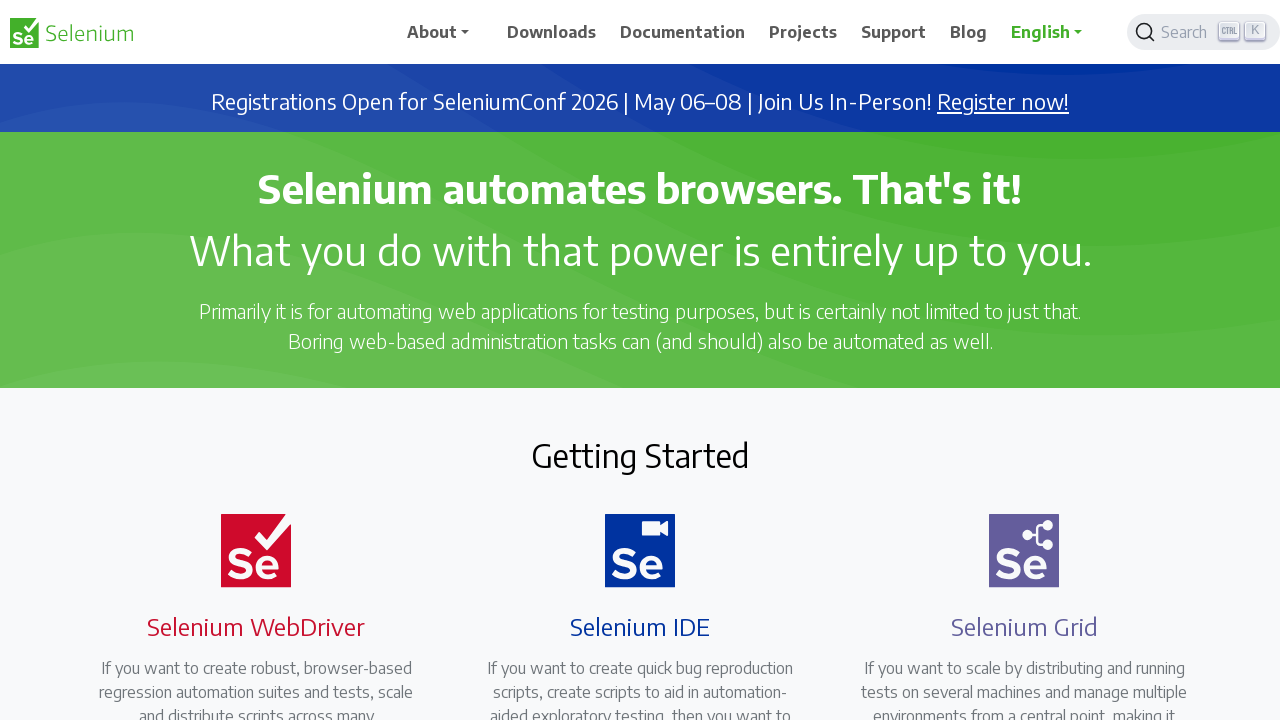

Switched back to original page object
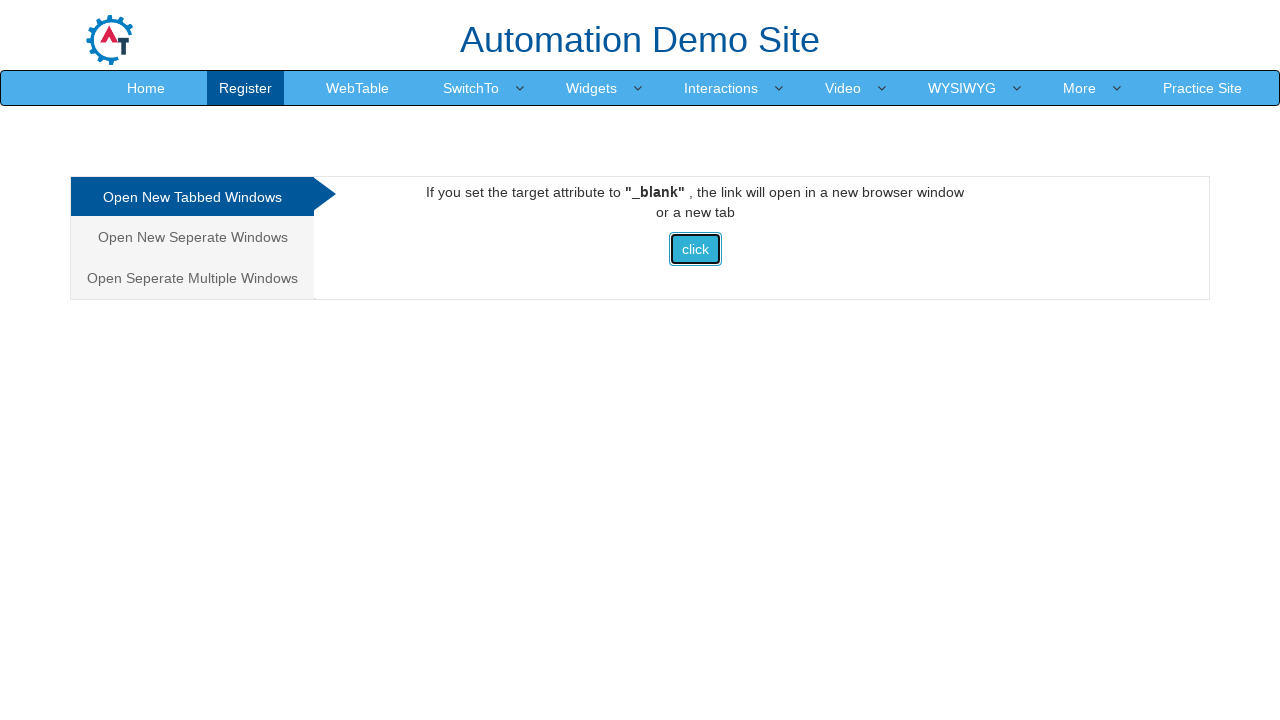

Switched to new tab using new_page object
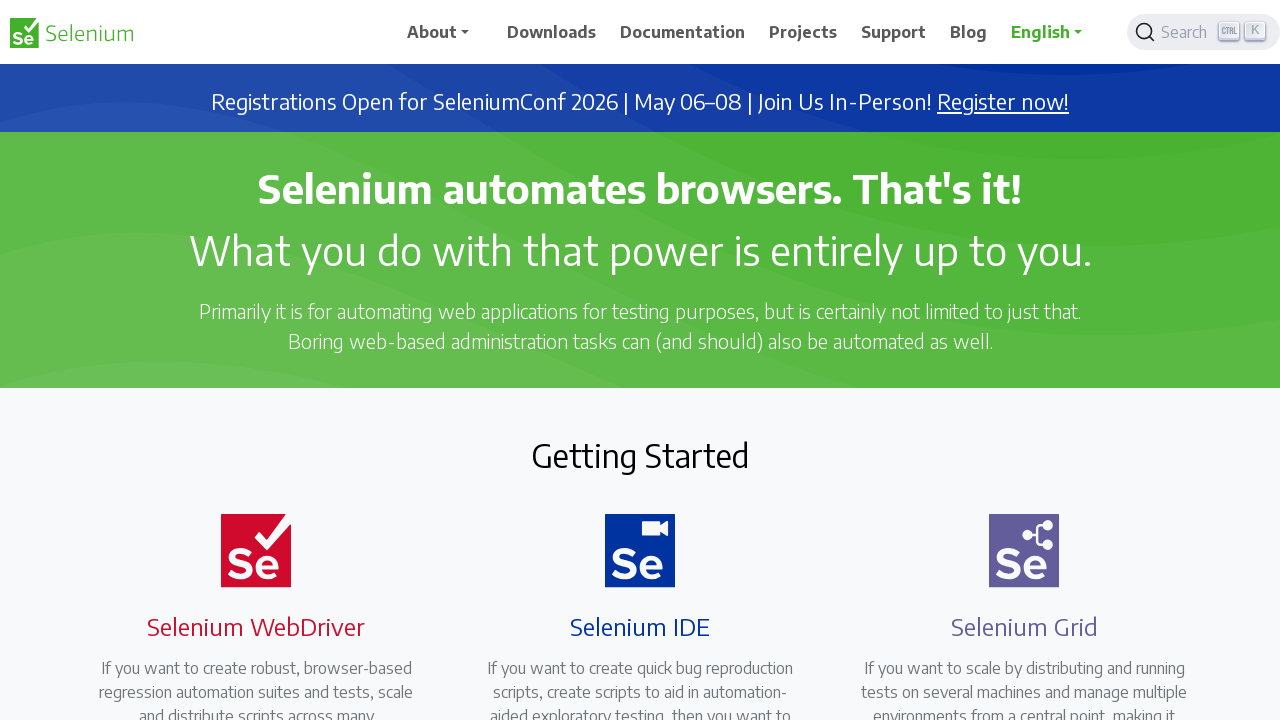

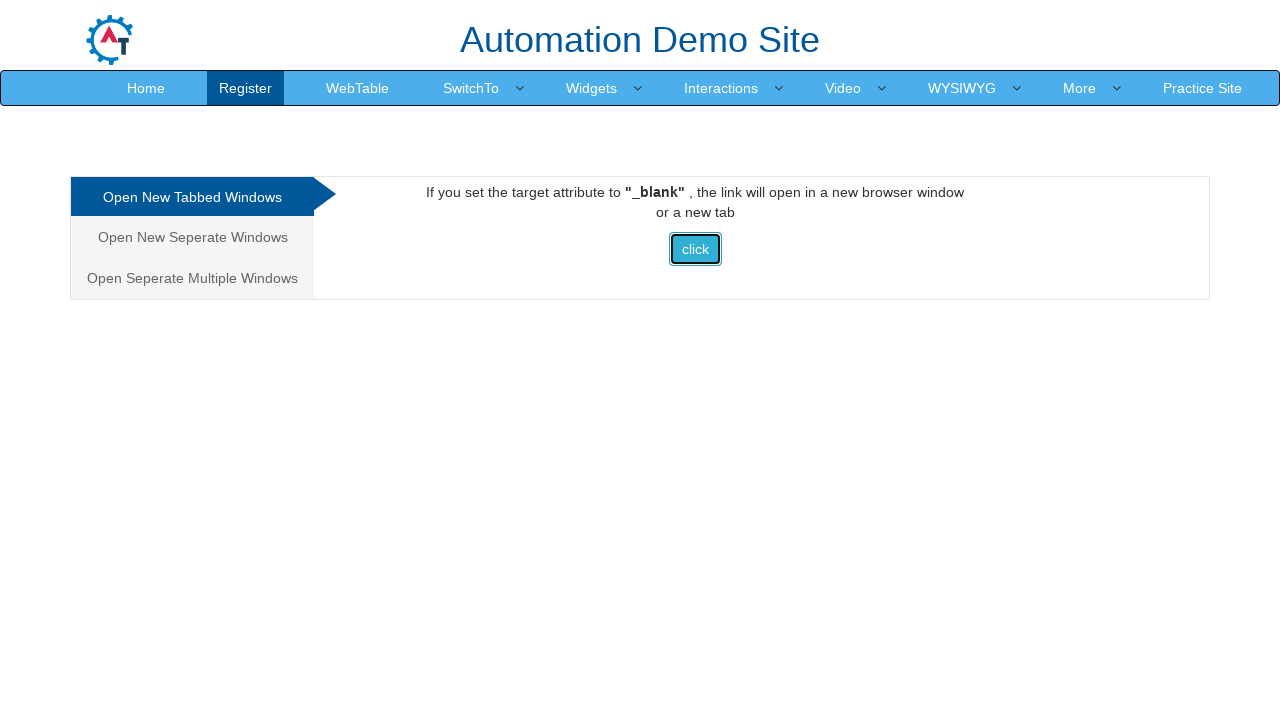